Tests a text box form by filling in user information (name, email, addresses) and verifying the output displays the submitted data correctly

Starting URL: https://demoqa.com/text-box

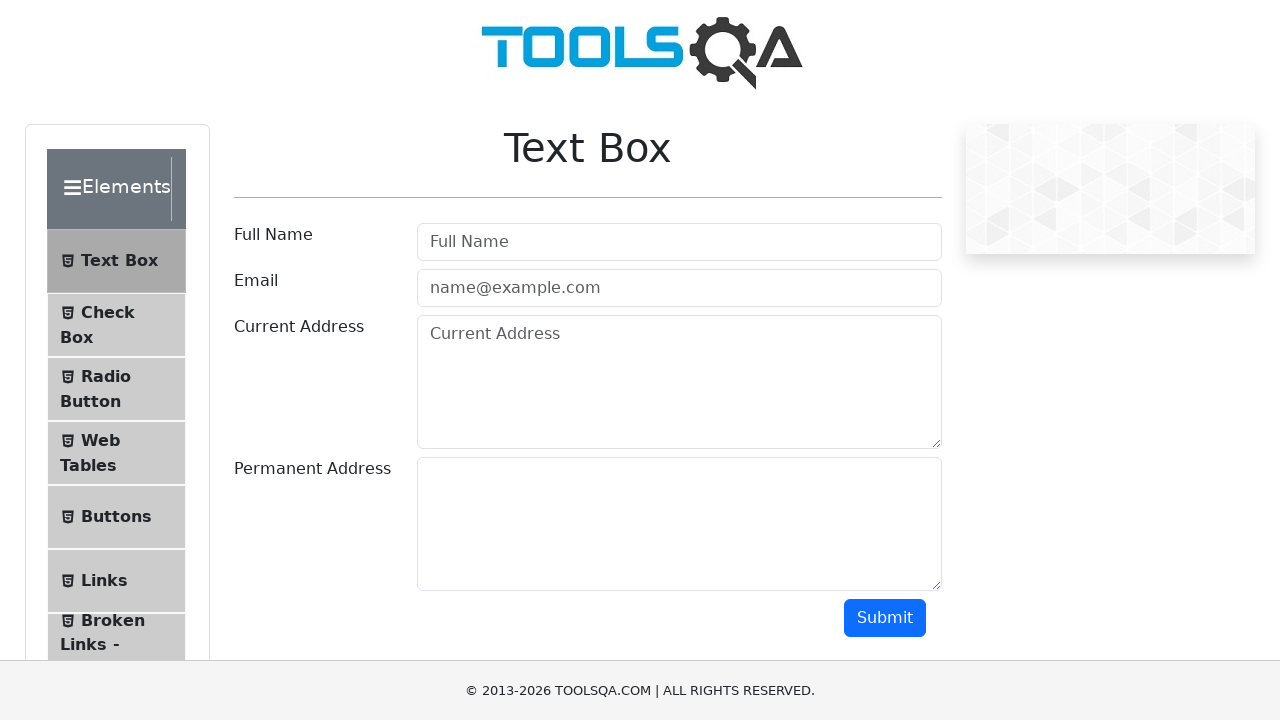

Filled user name field with 'Alex Egorov' on #userName
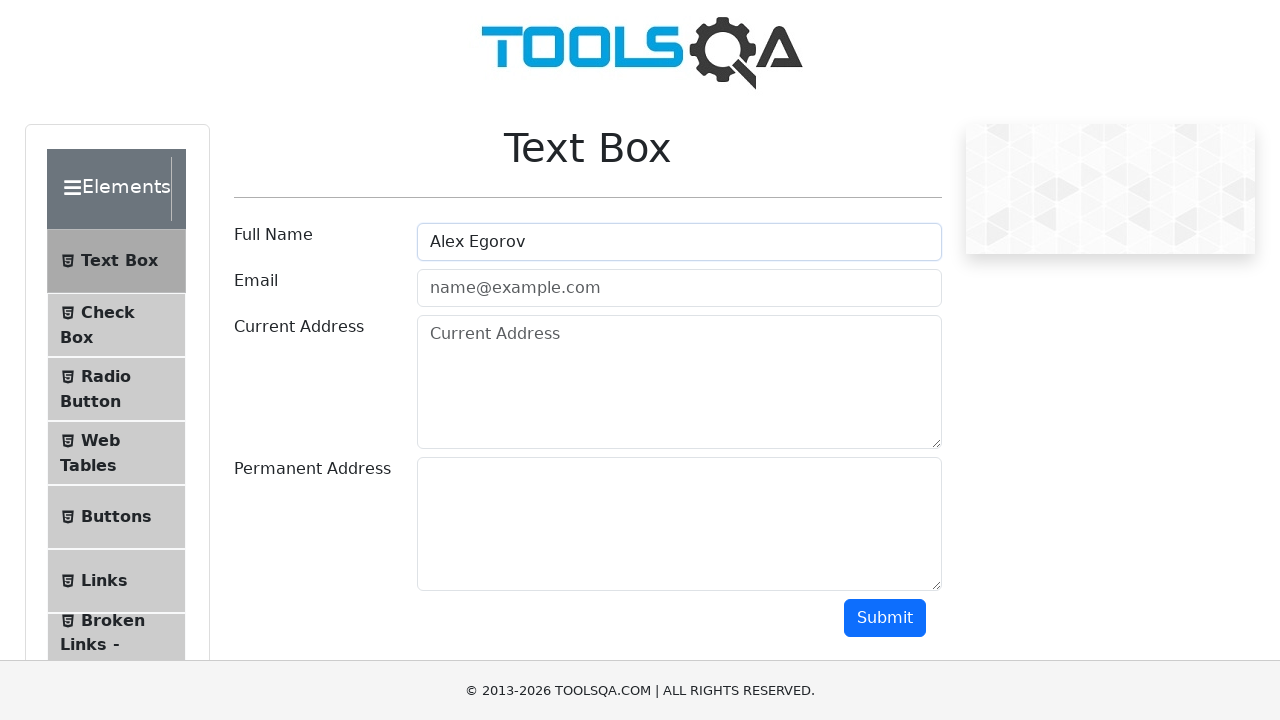

Filled email field with 'alex@egorov.com' on #userEmail
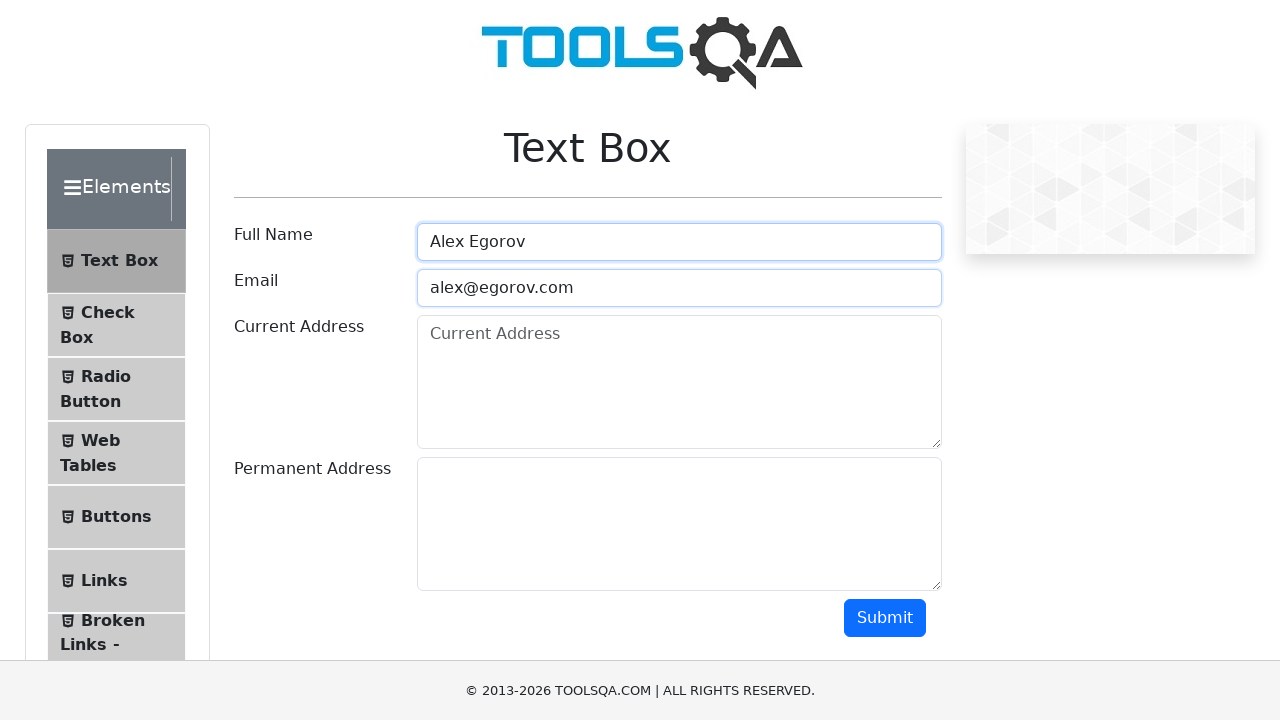

Filled current address field with 'Some Address' on #currentAddress
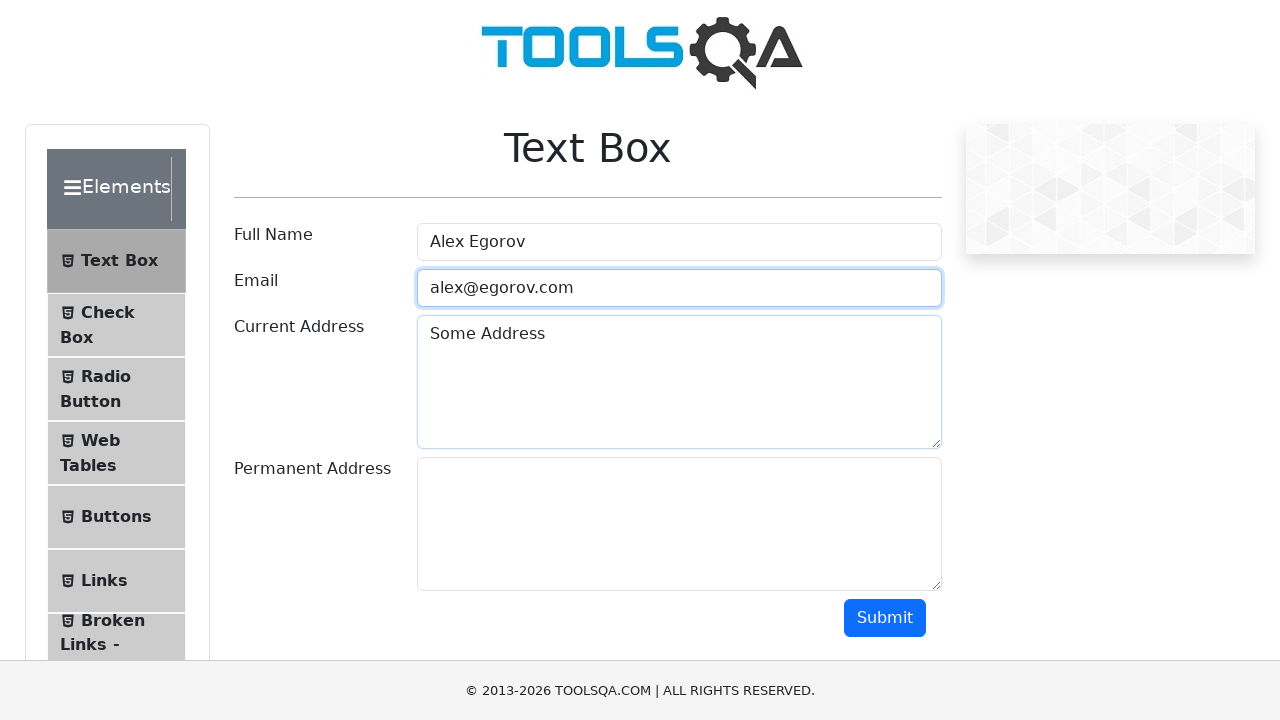

Filled permanent address field with 'Another Address' on #permanentAddress
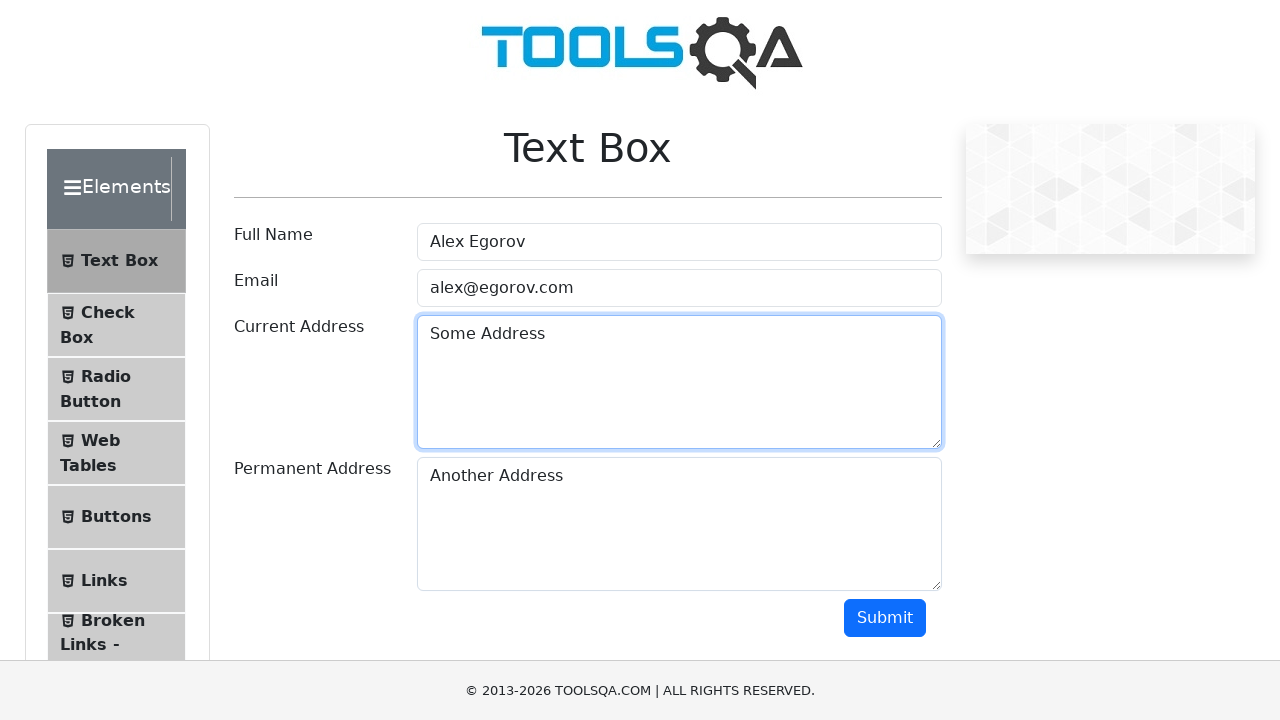

Clicked submit button to submit the form at (885, 618) on #submit
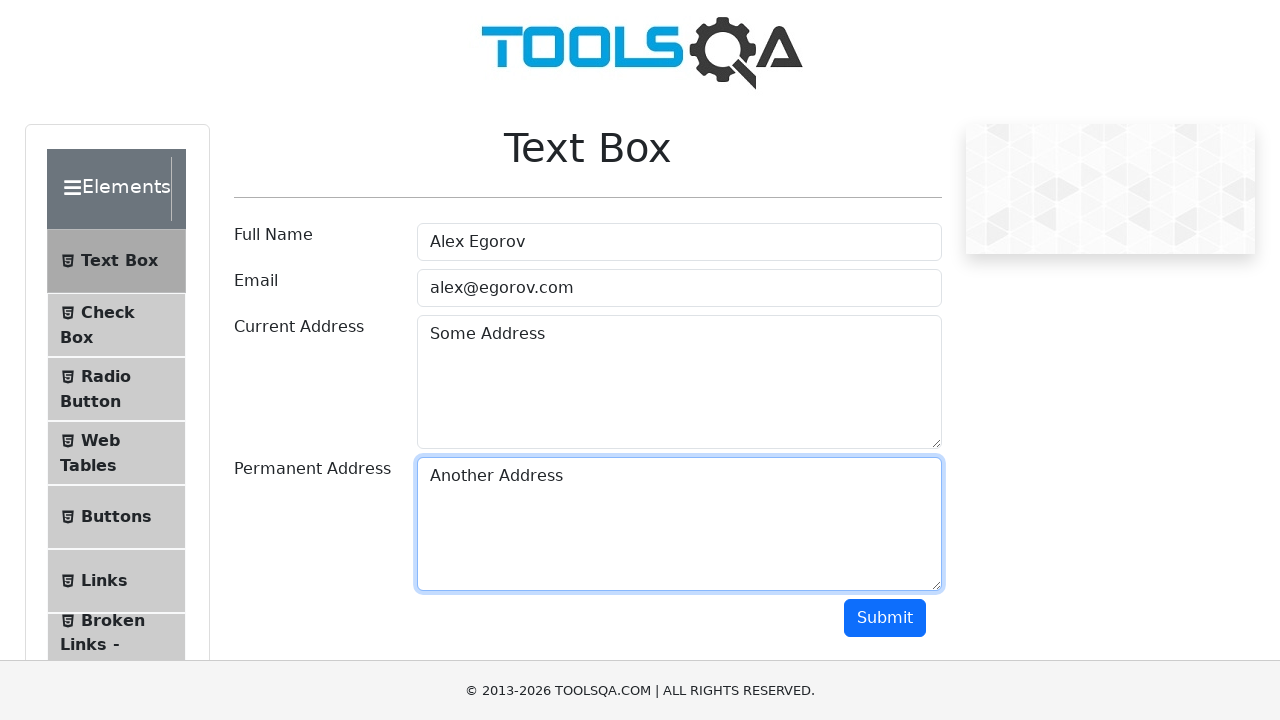

Output section loaded with submitted data
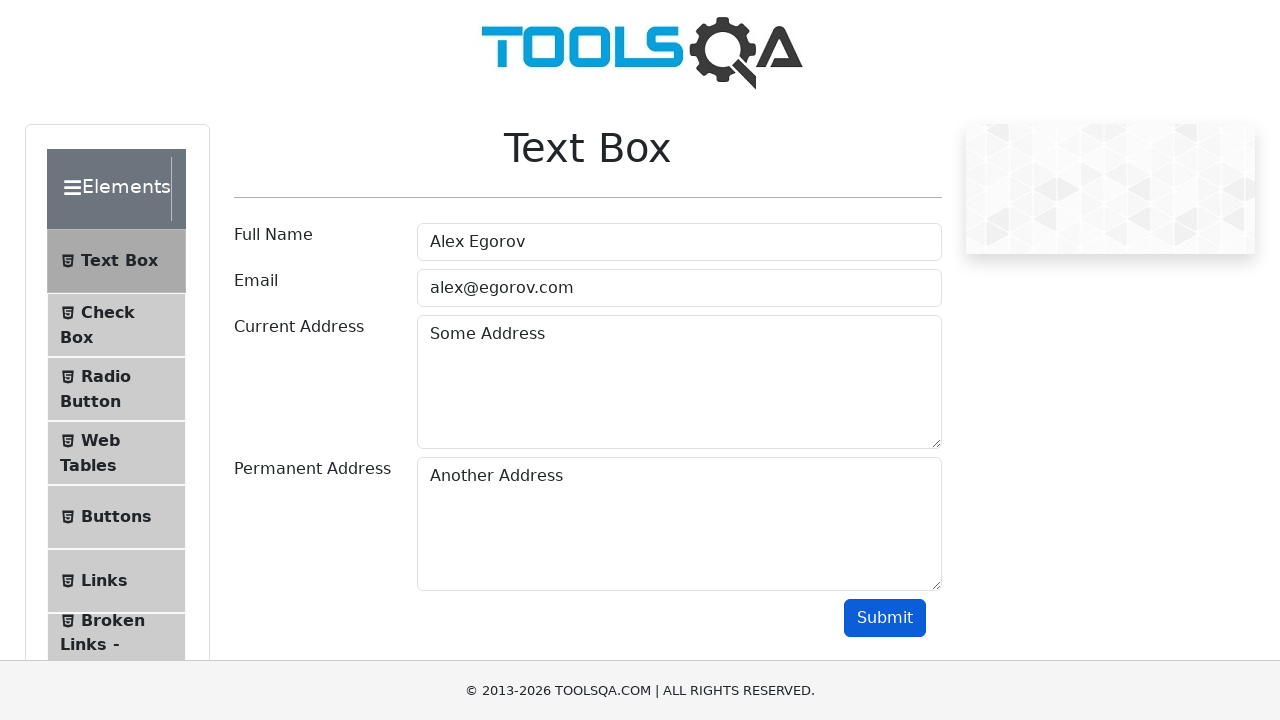

Verified name output contains 'Alex Egorov'
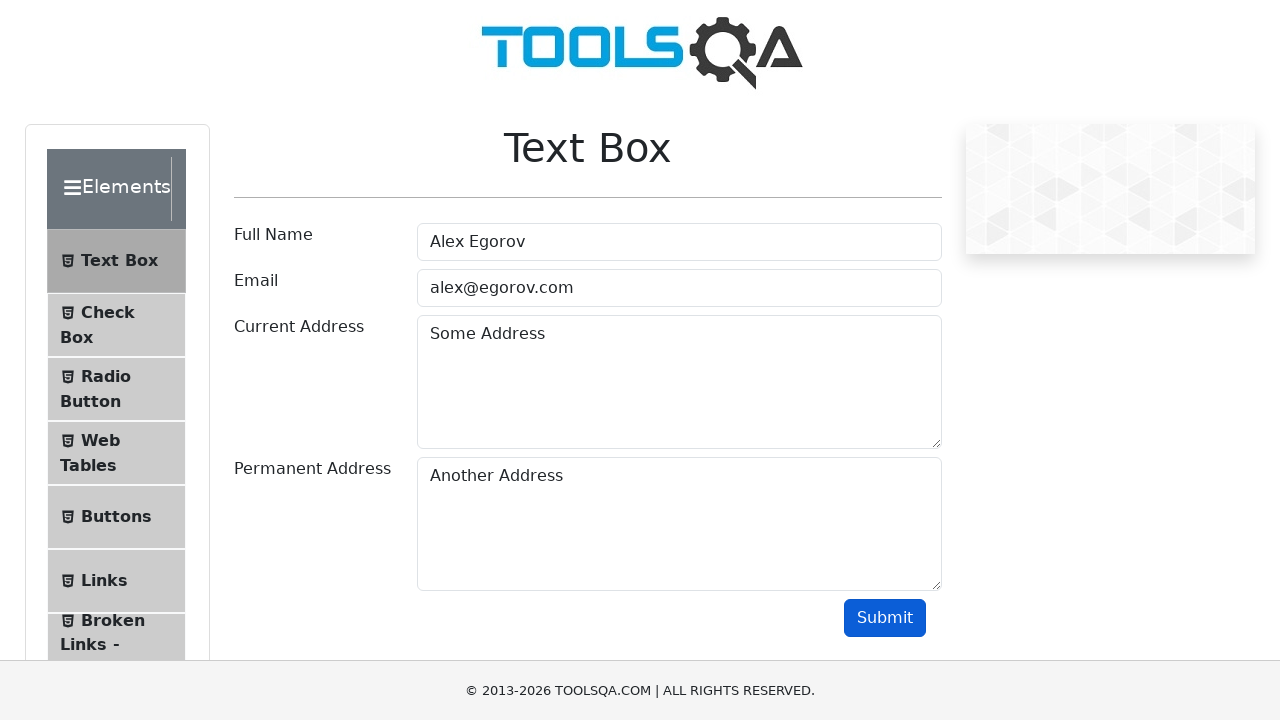

Verified email output contains 'alex@egorov.com'
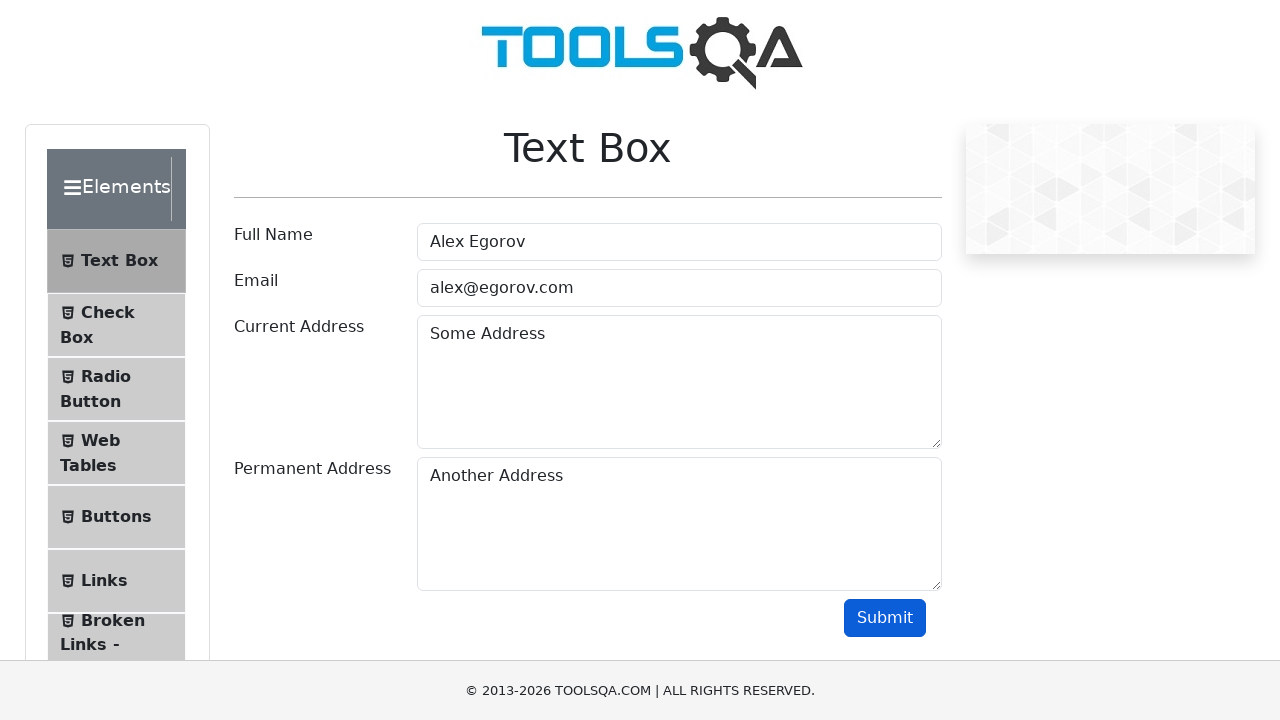

Verified current address output contains 'Some Address'
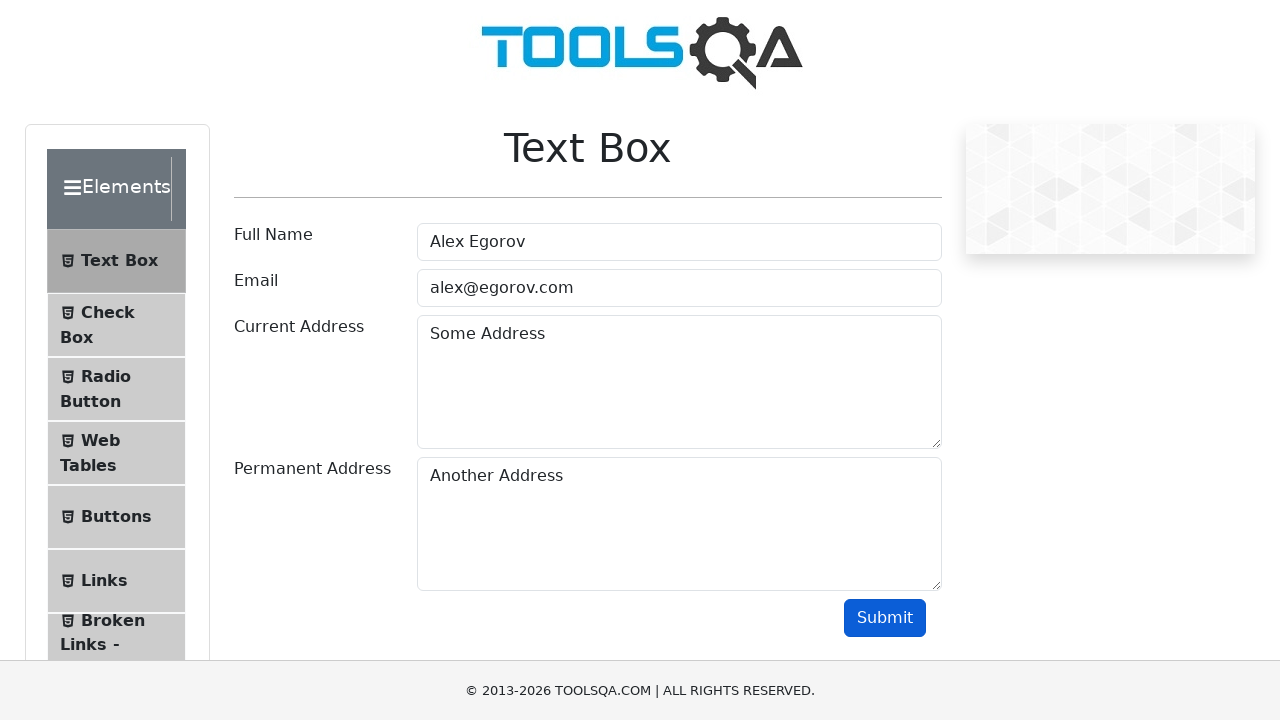

Verified permanent address output contains 'Another Address'
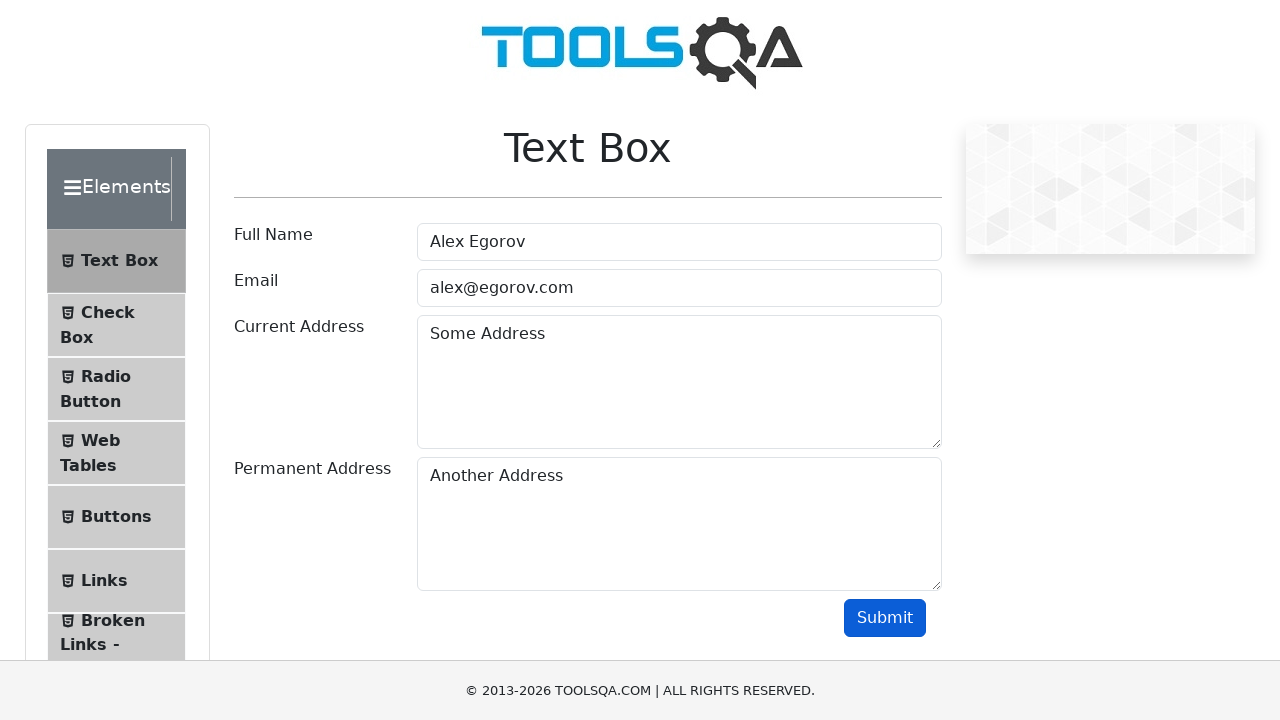

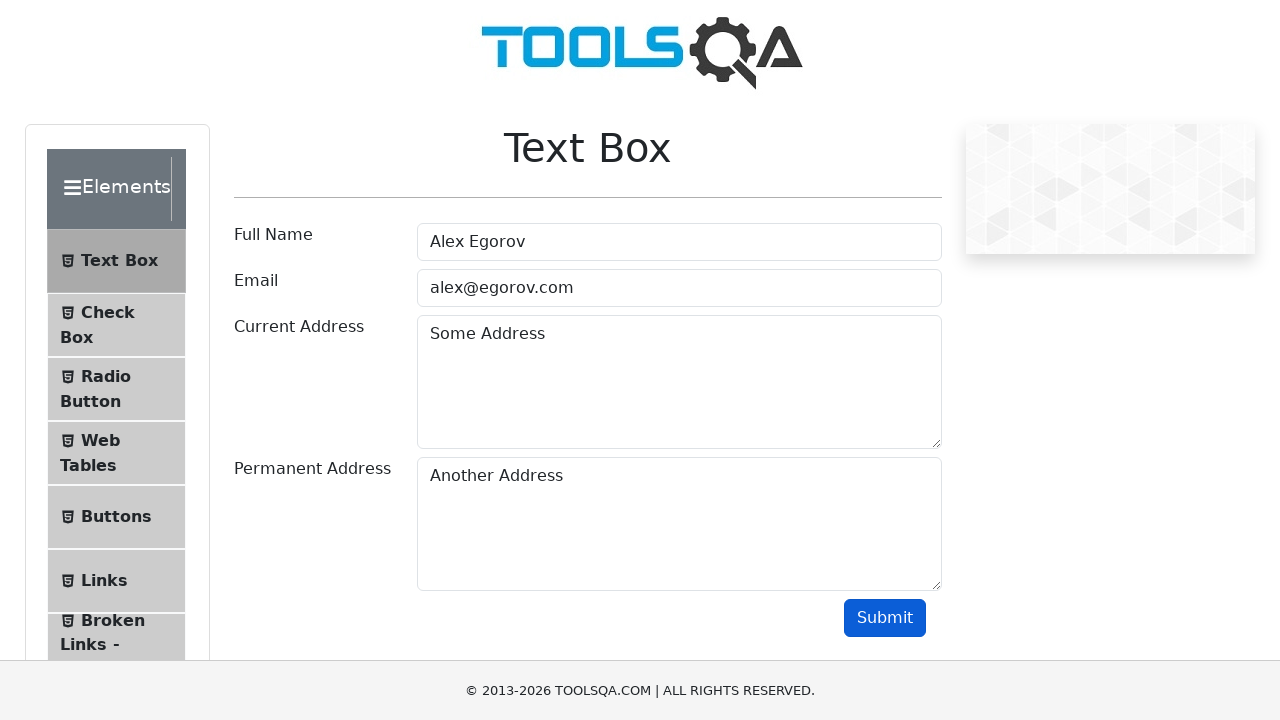